Tests navigation to the My Account page by clicking on the My Account link and verifying the page loads correctly

Starting URL: https://alchemy.hguy.co/lms

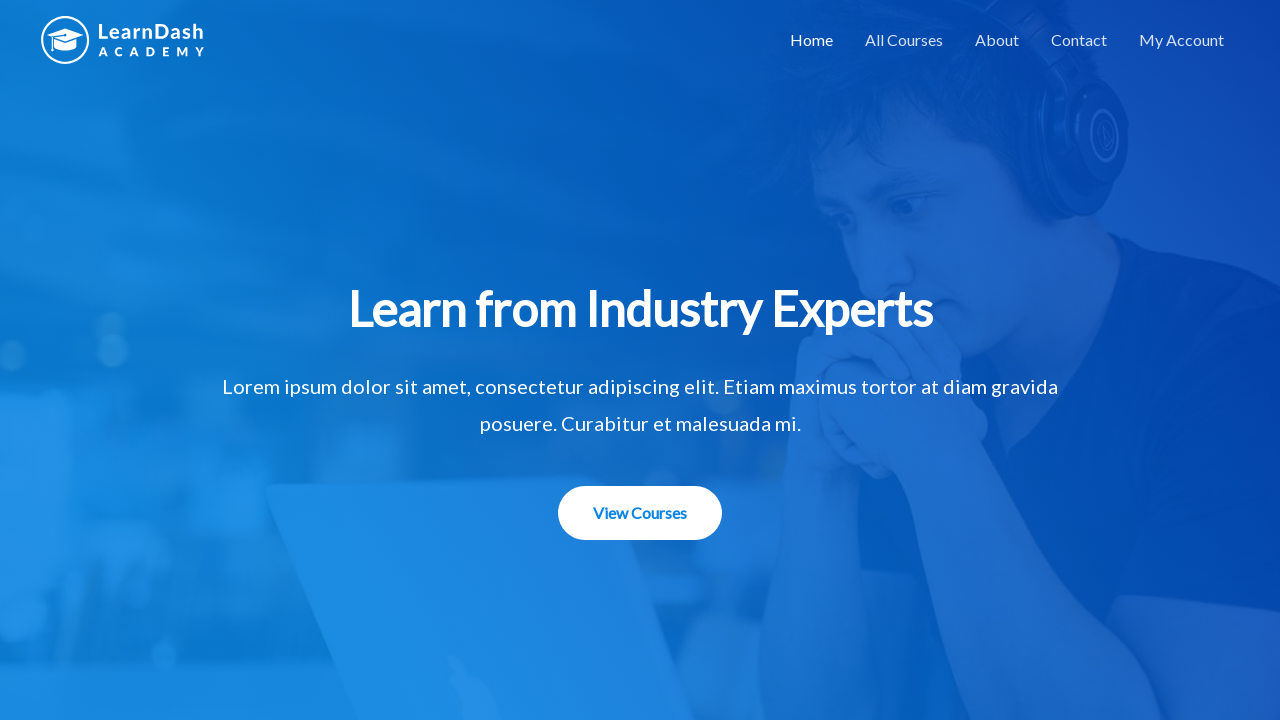

Clicked on 'My Account' link at (1182, 40) on xpath=//a[text()='My Account']
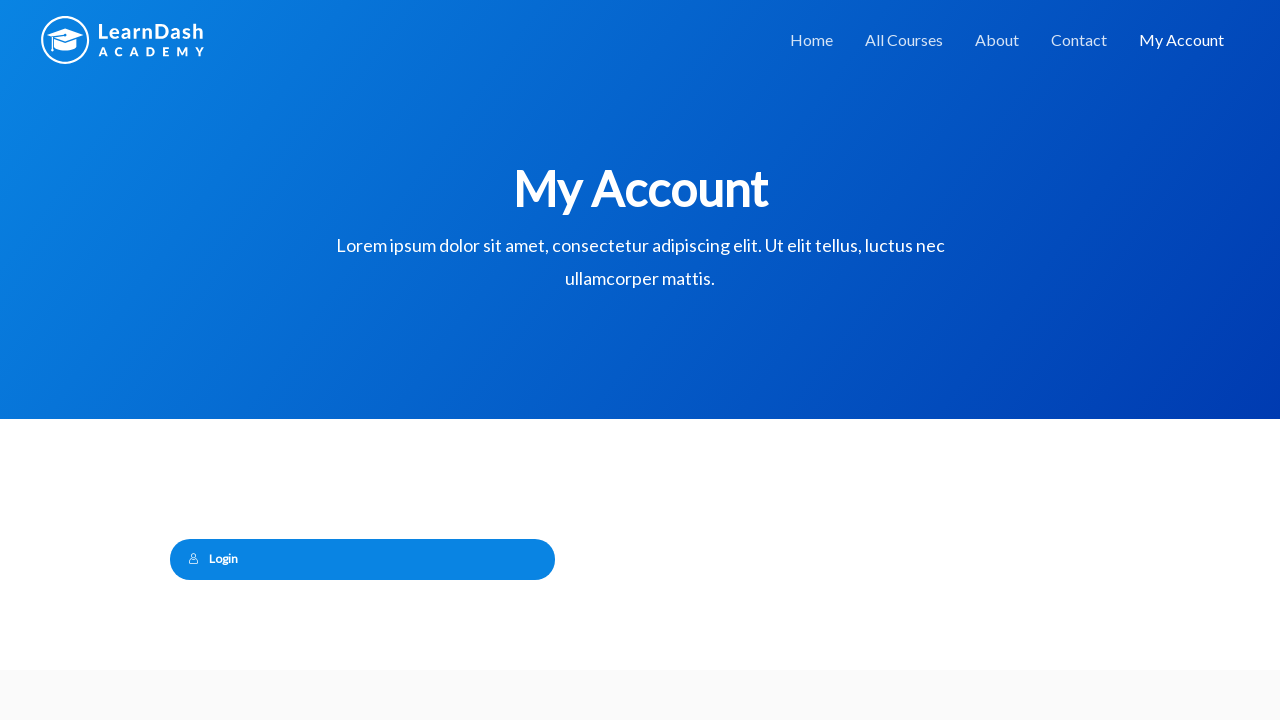

My Account page loaded successfully
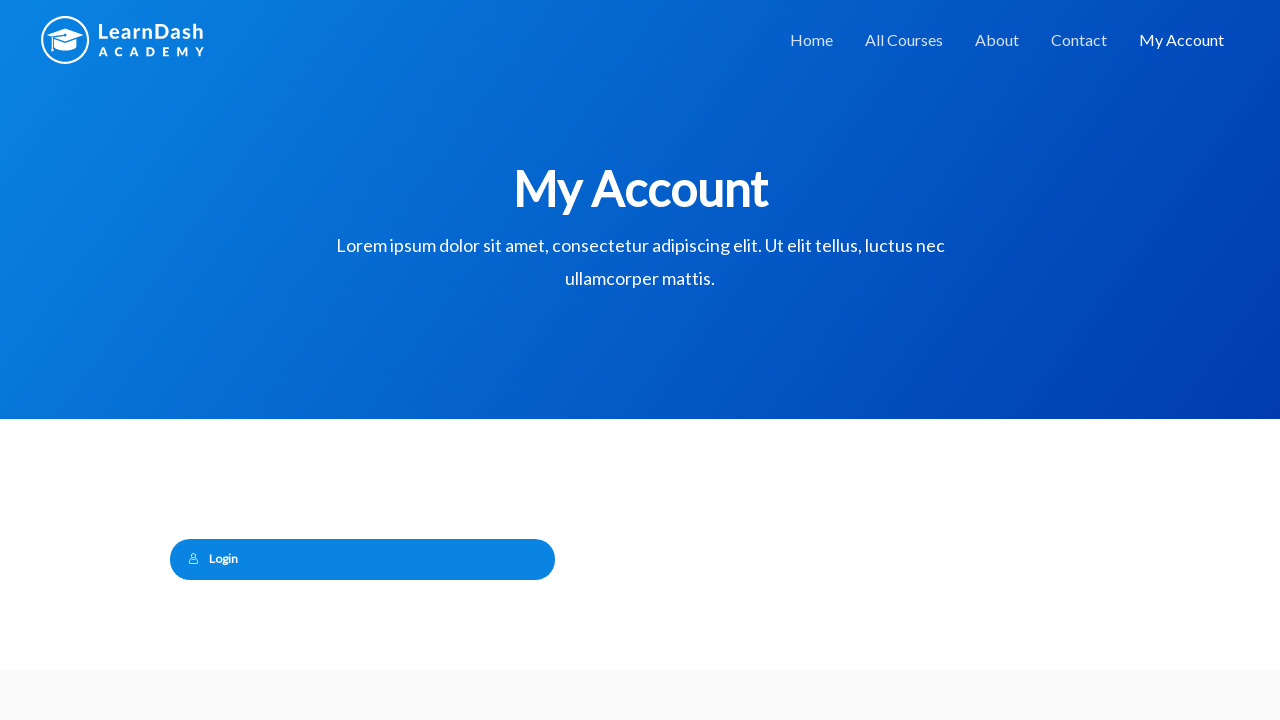

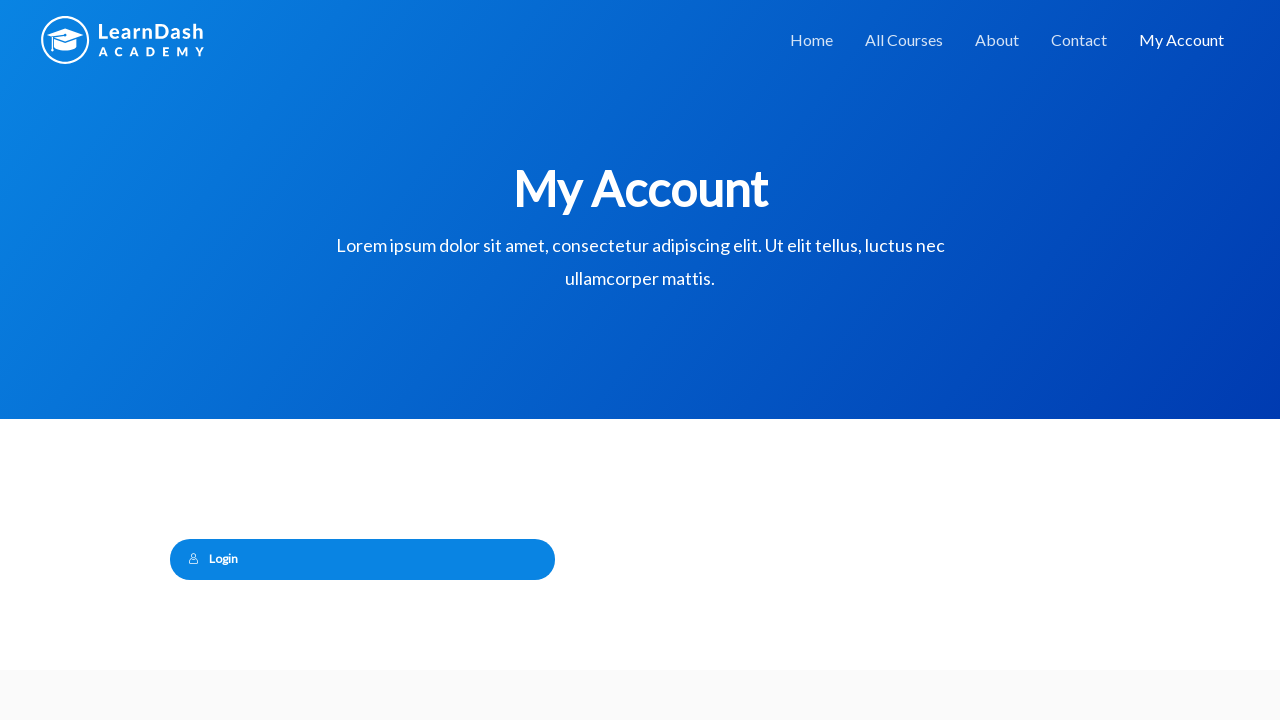